Tests the cases page by clicking on the Essilor project filter and verifying the case content is displayed

Starting URL: https://itigris.com/cases

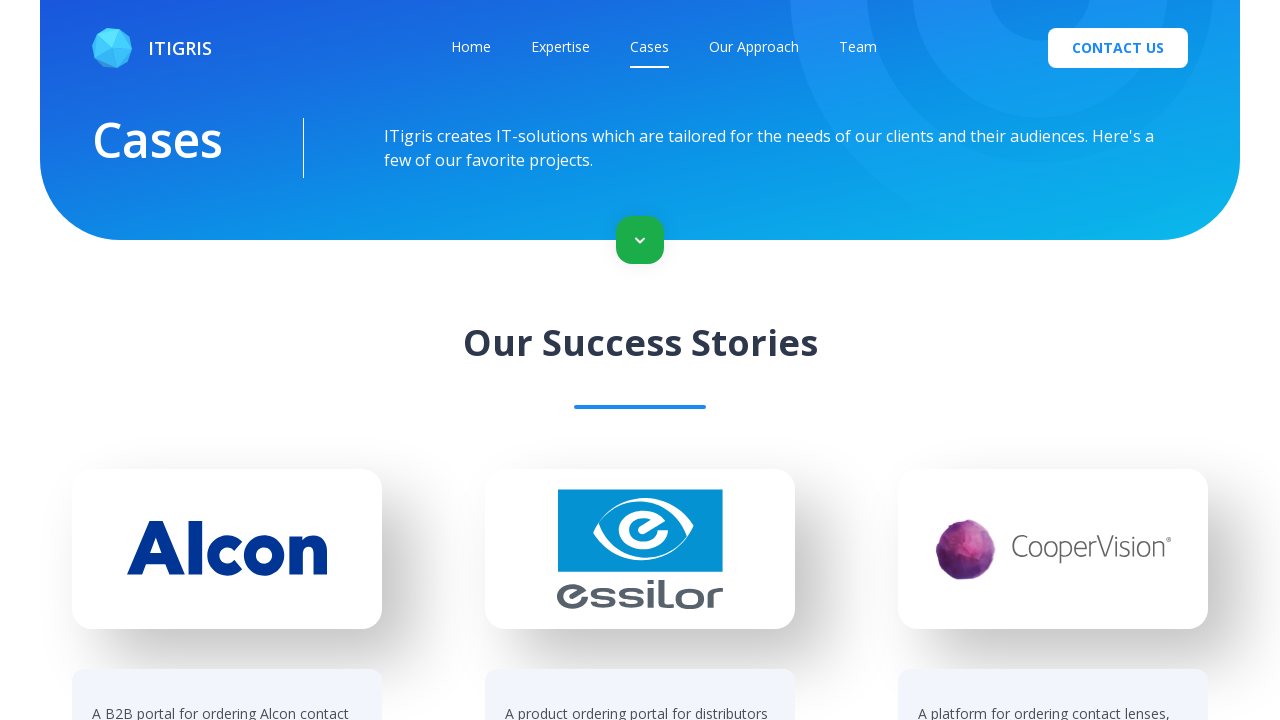

Waited for 'Our Success Stories' heading to load on cases page
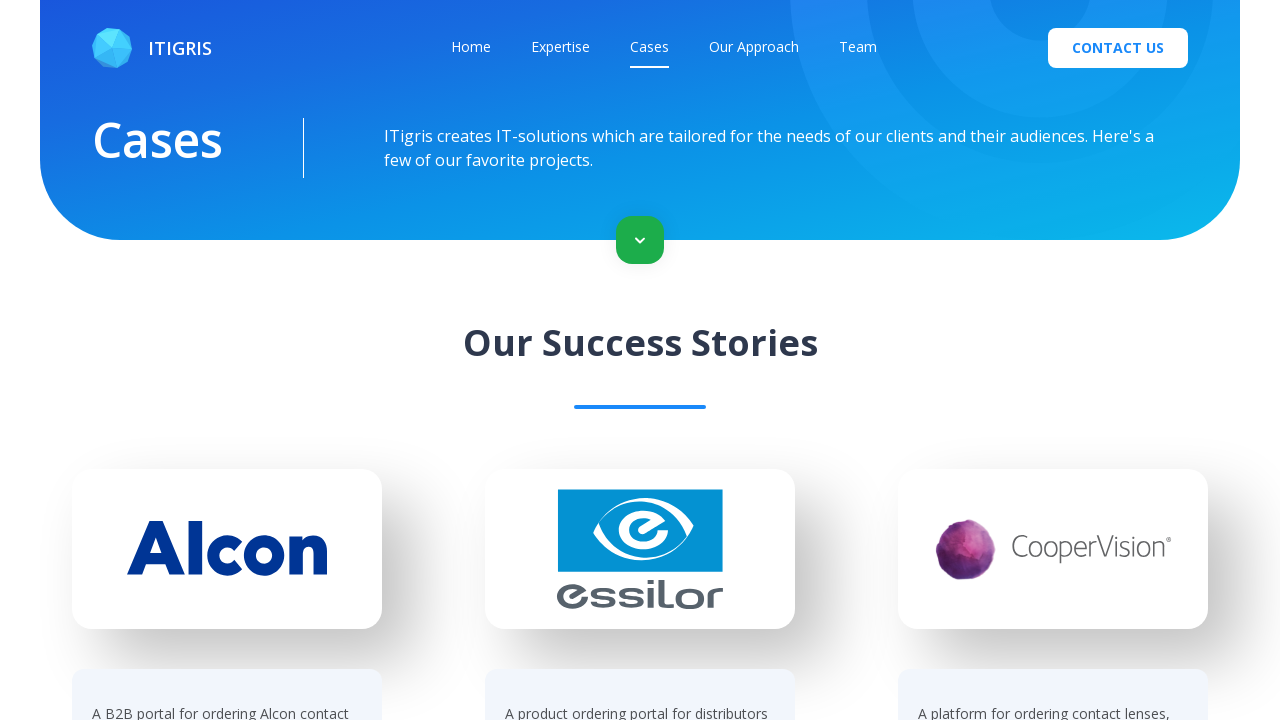

Clicked on Essilor project filter at (640, 362) on [href='/cases?project=essilor']
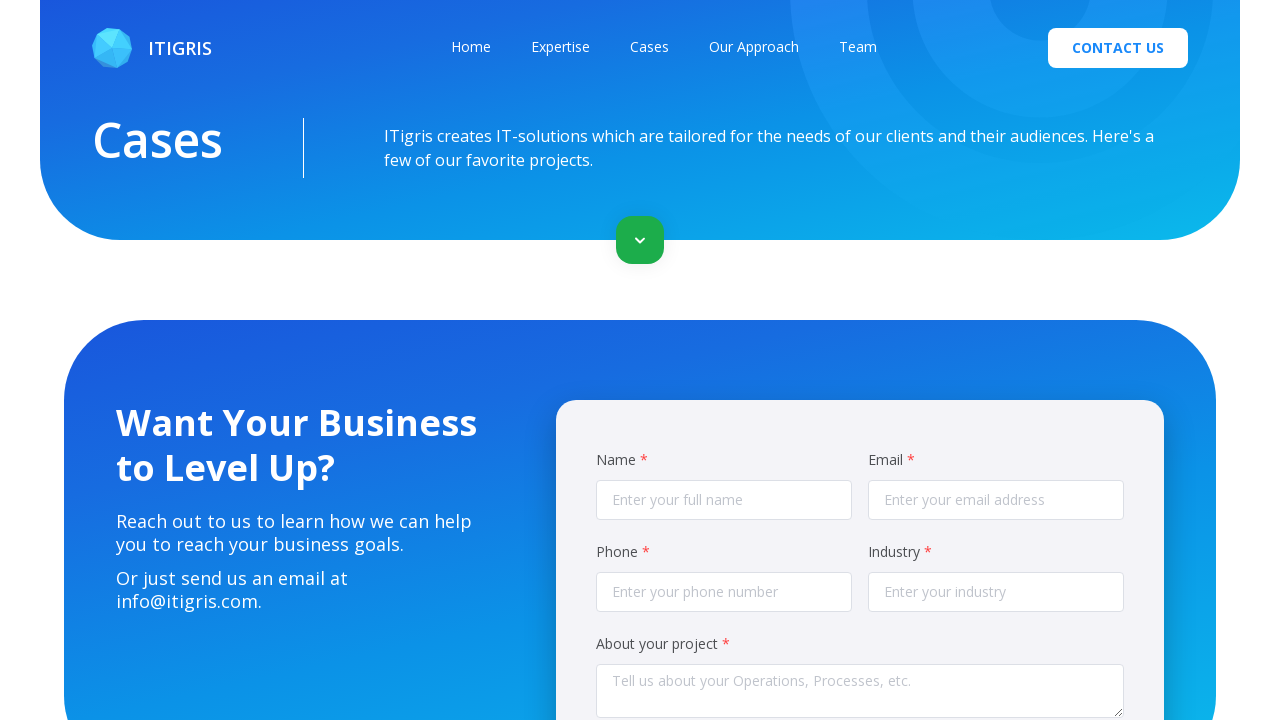

Verified Essilor case content is displayed after filtering
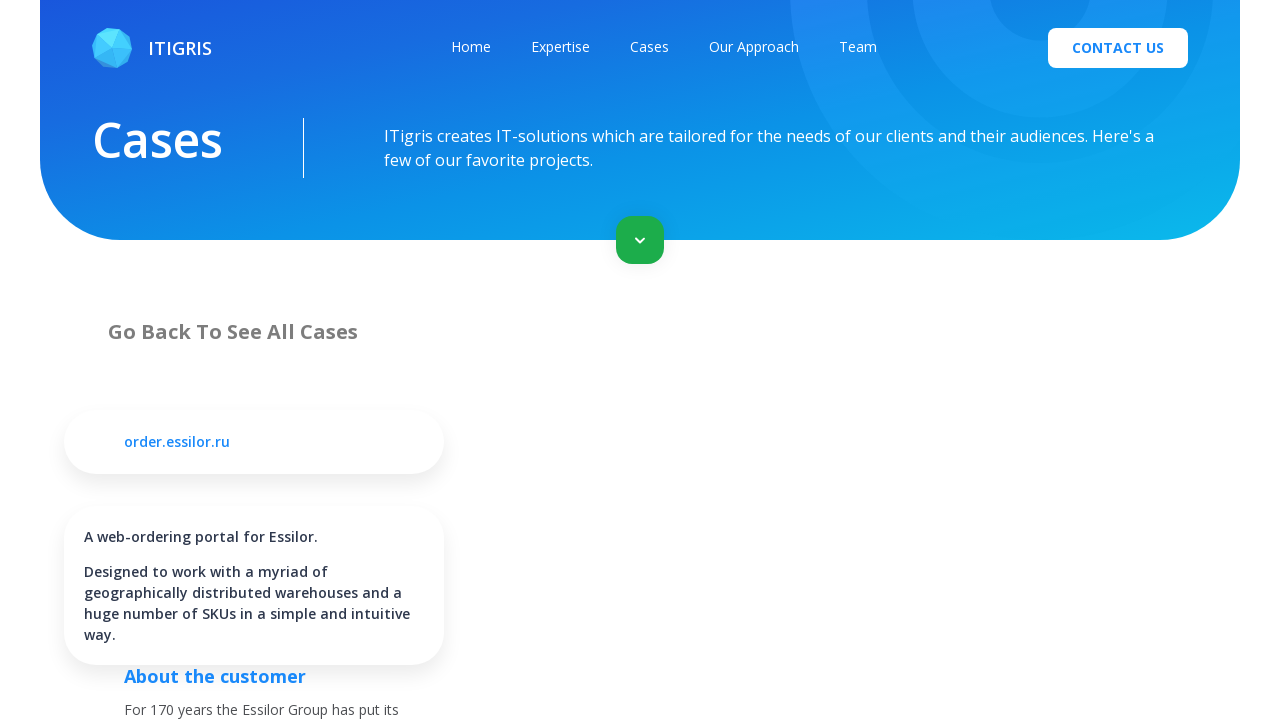

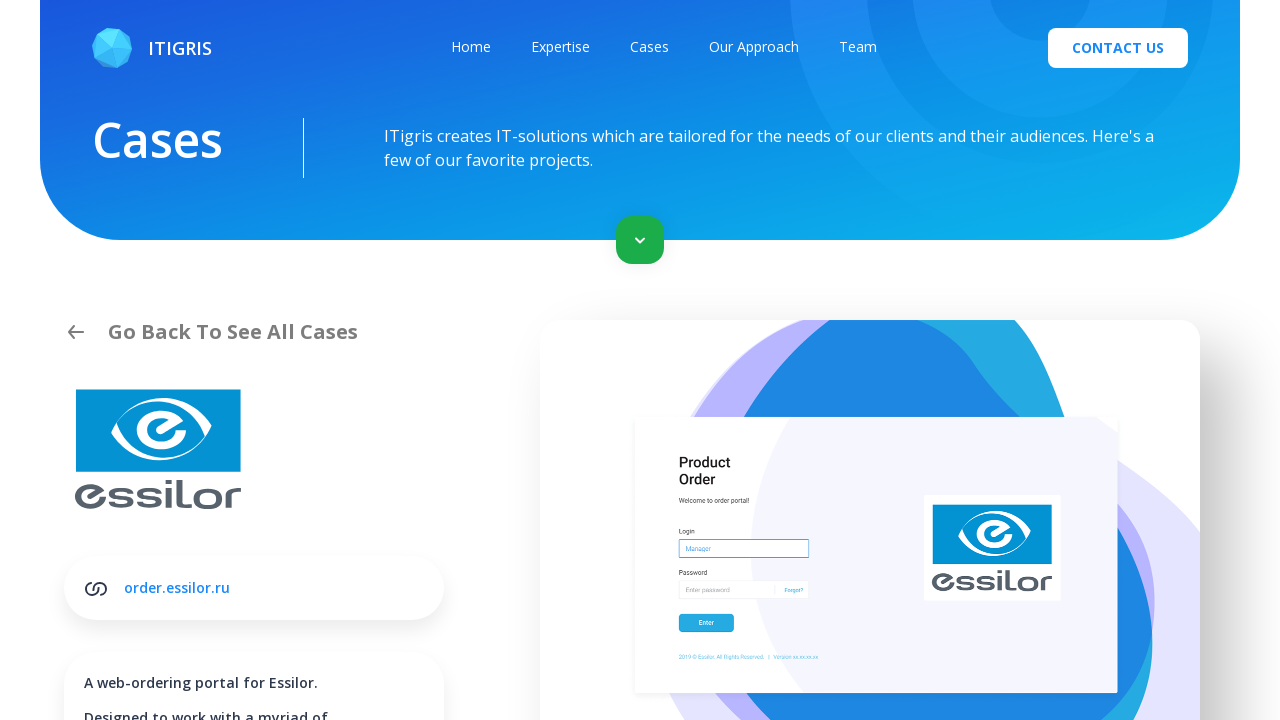